Navigates to the Rahul Shetty Academy Automation Practice page and verifies that footer links are present and visible on the page.

Starting URL: https://rahulshettyacademy.com/AutomationPractice/

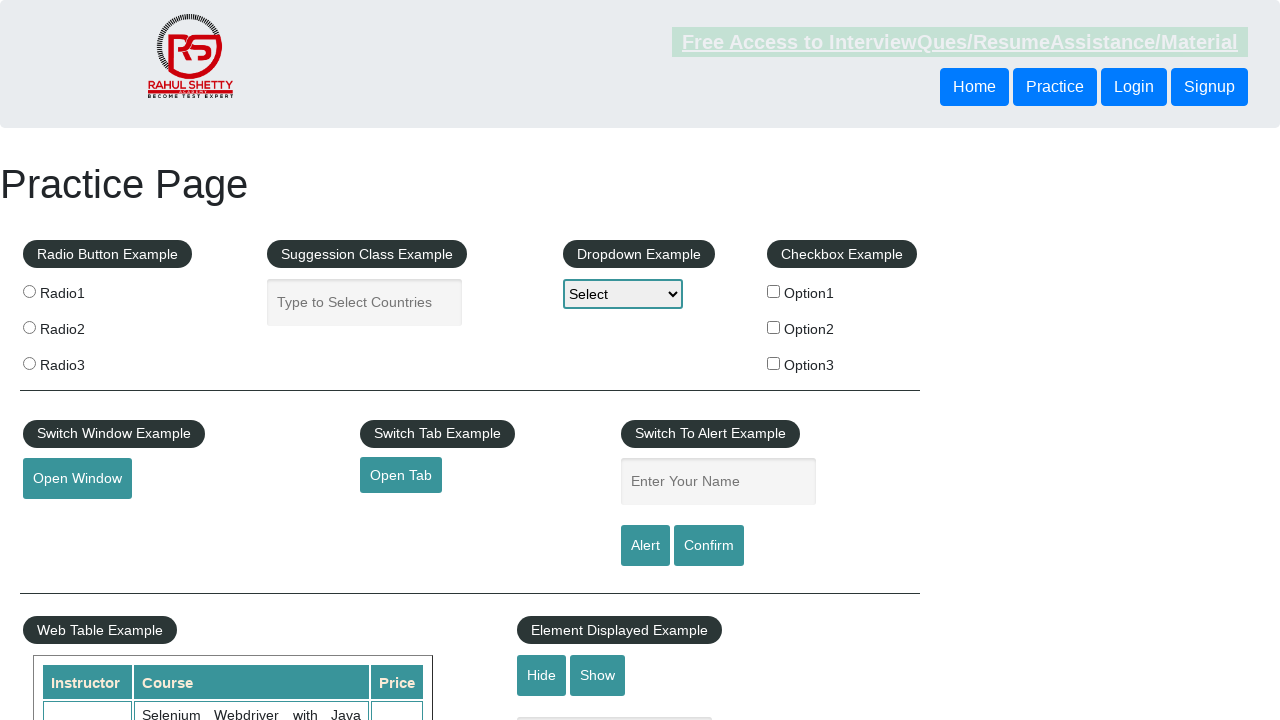

Navigated to Rahul Shetty Academy Automation Practice page
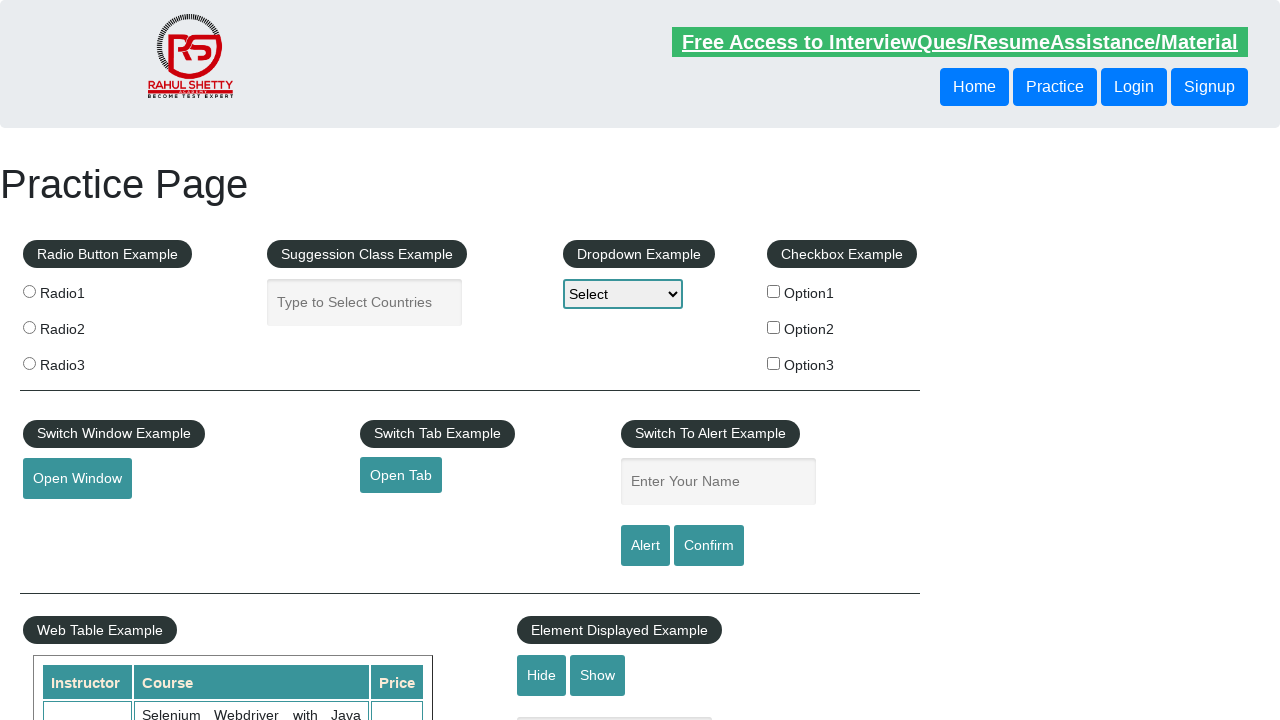

Footer links selector became available
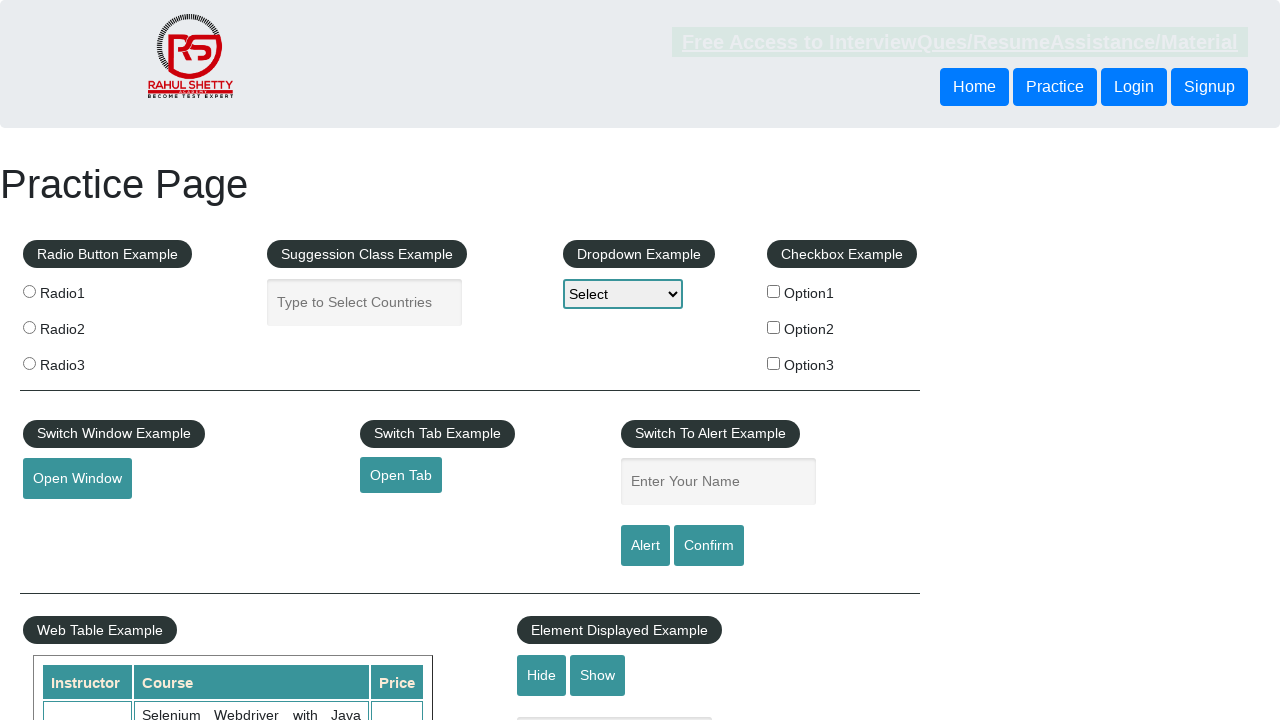

Located all footer links using selector 'li.gf-li a'
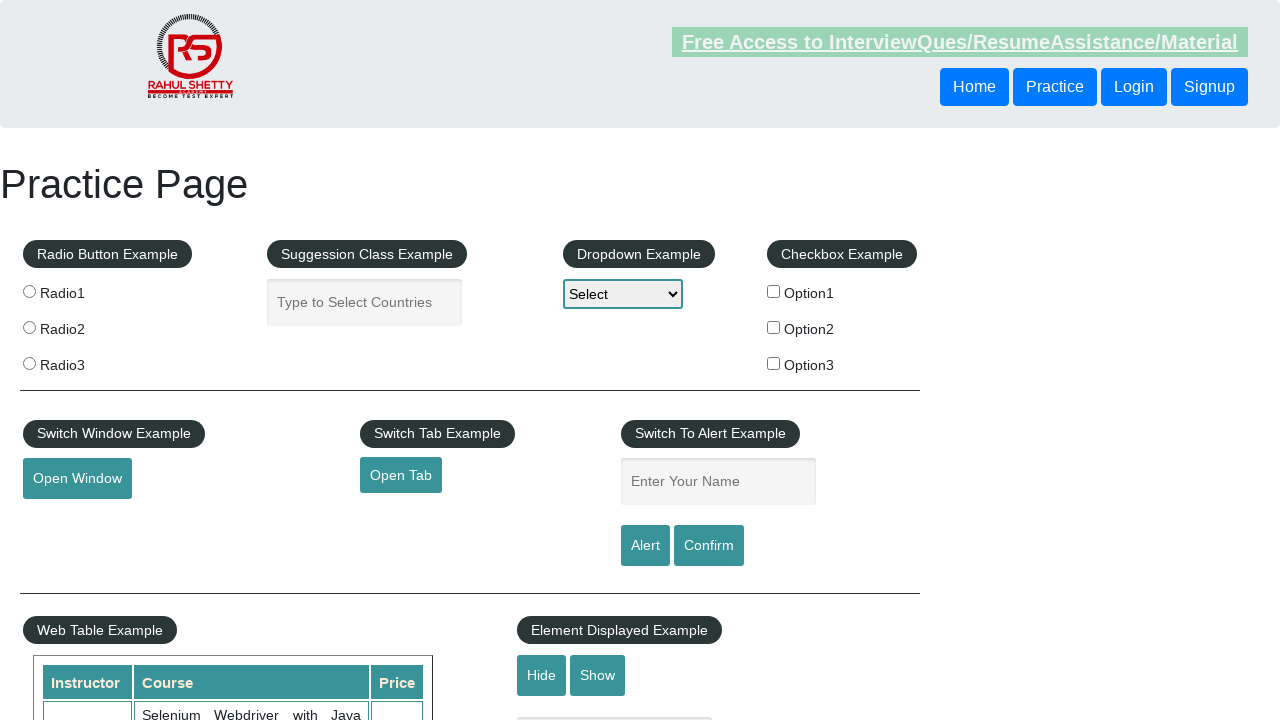

Verified that footer links are present on the page (count > 0)
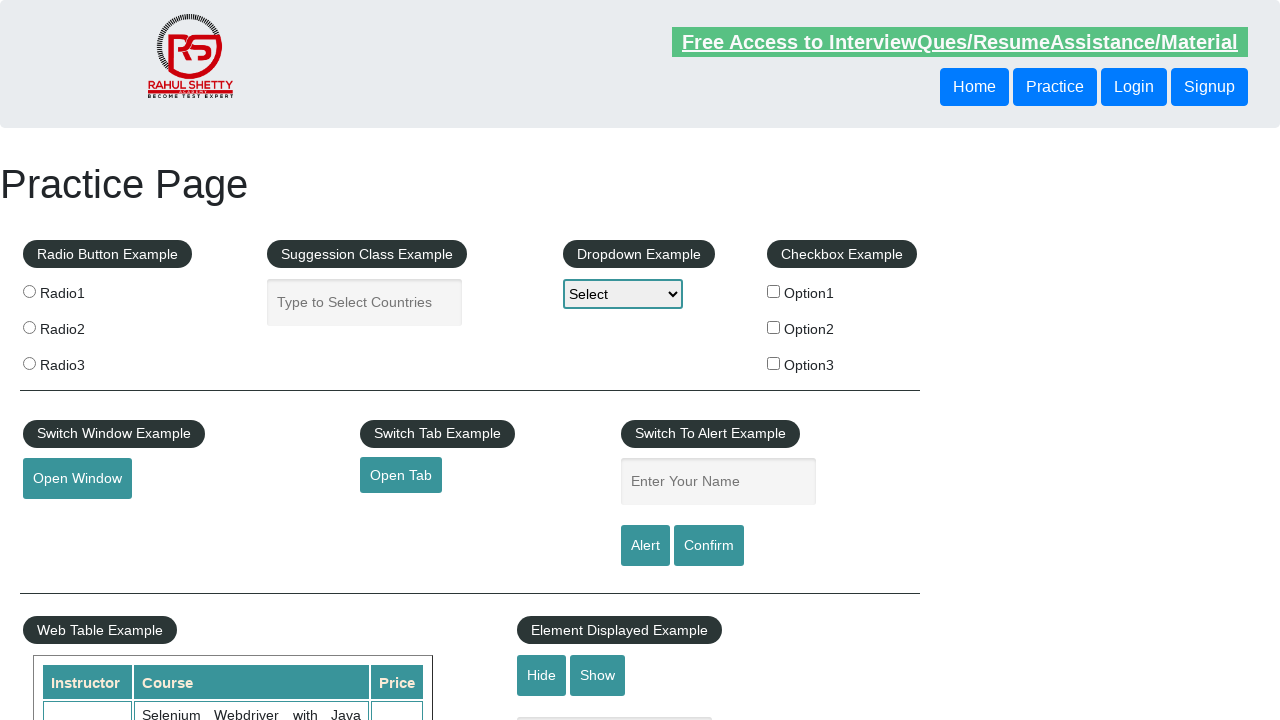

Clicked on the first footer link at (157, 482) on li.gf-li a >> nth=0
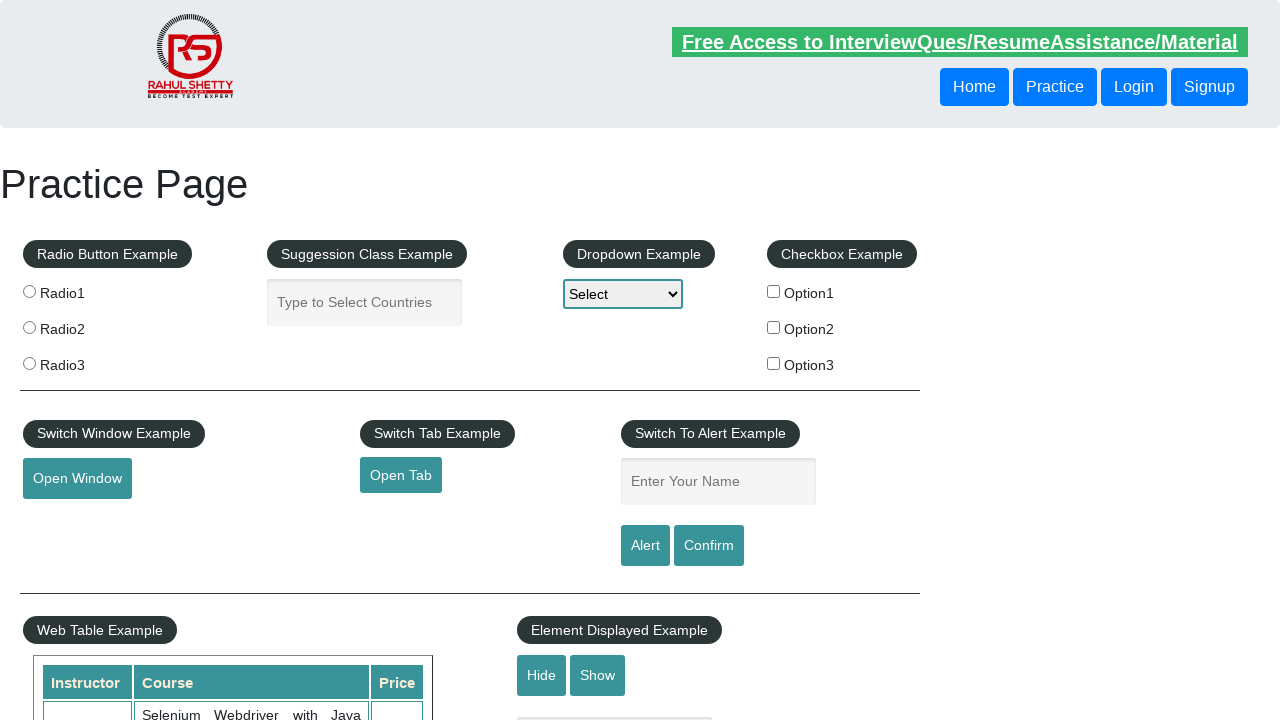

Page navigation completed and DOM content loaded
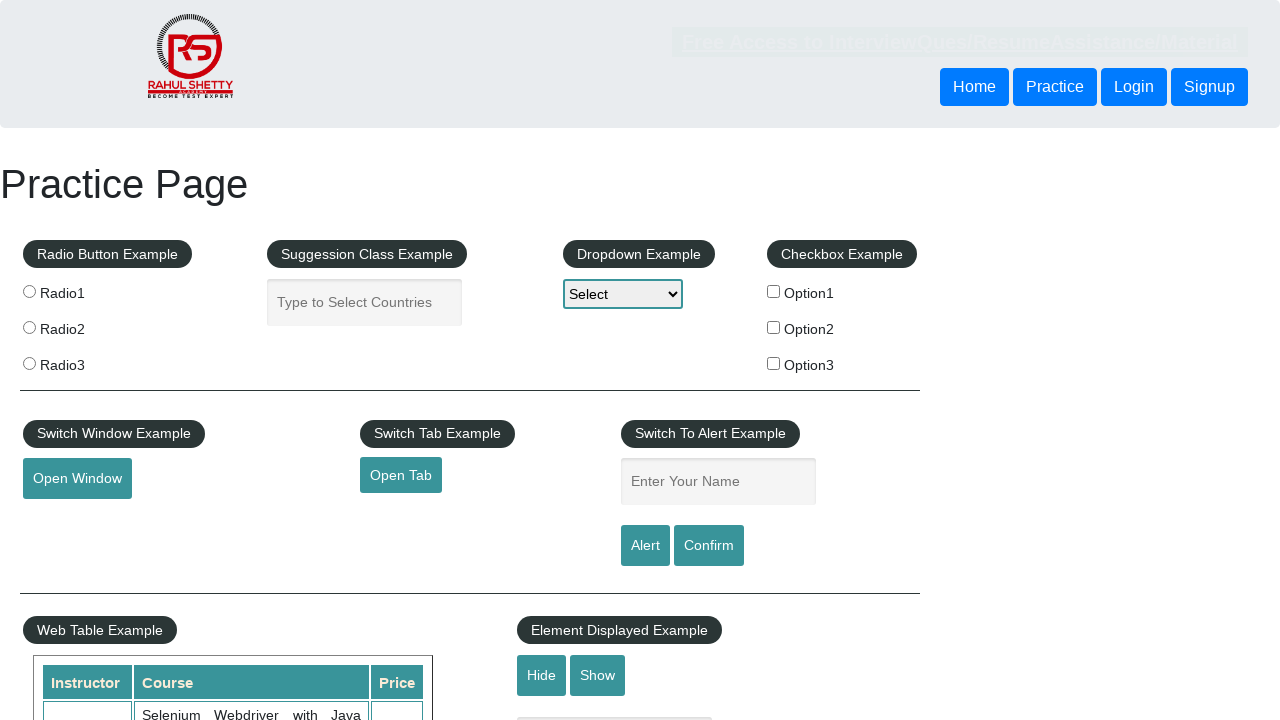

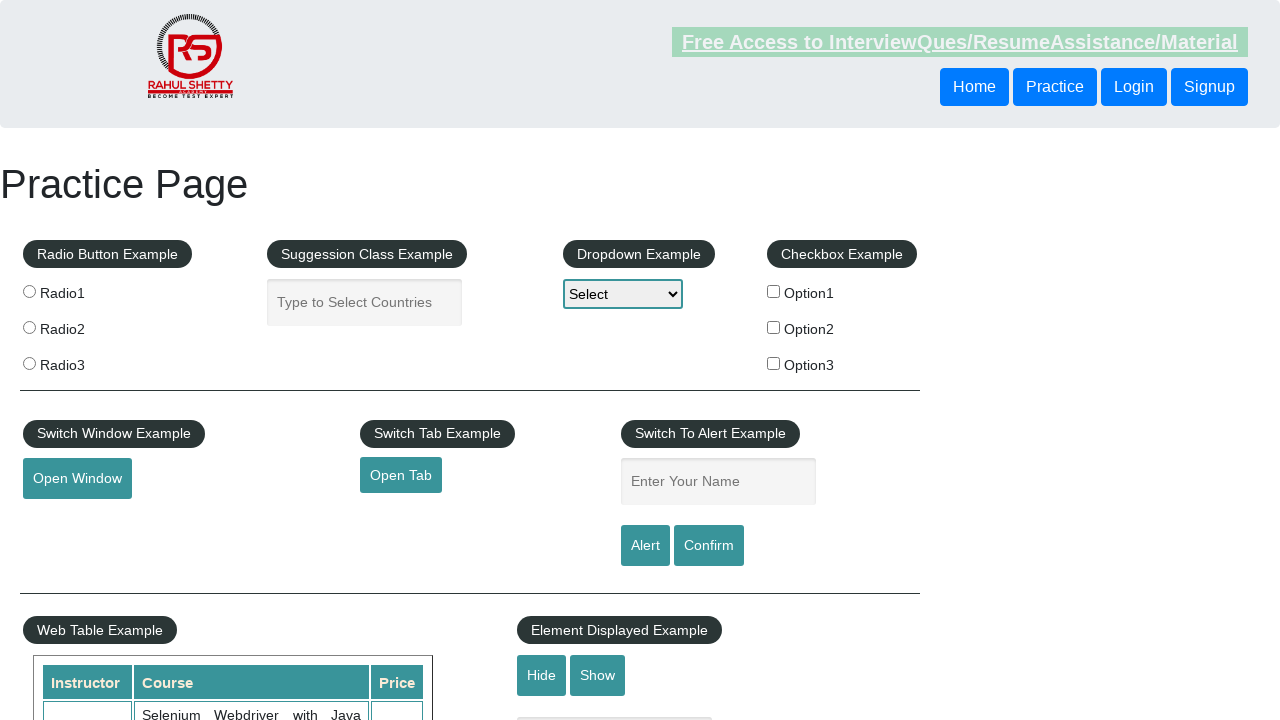